Tests email validation by entering various invalid email formats and verifying error messages appear

Starting URL: https://katalon-test.s3.amazonaws.com/demo-aut/dist/html/form.html

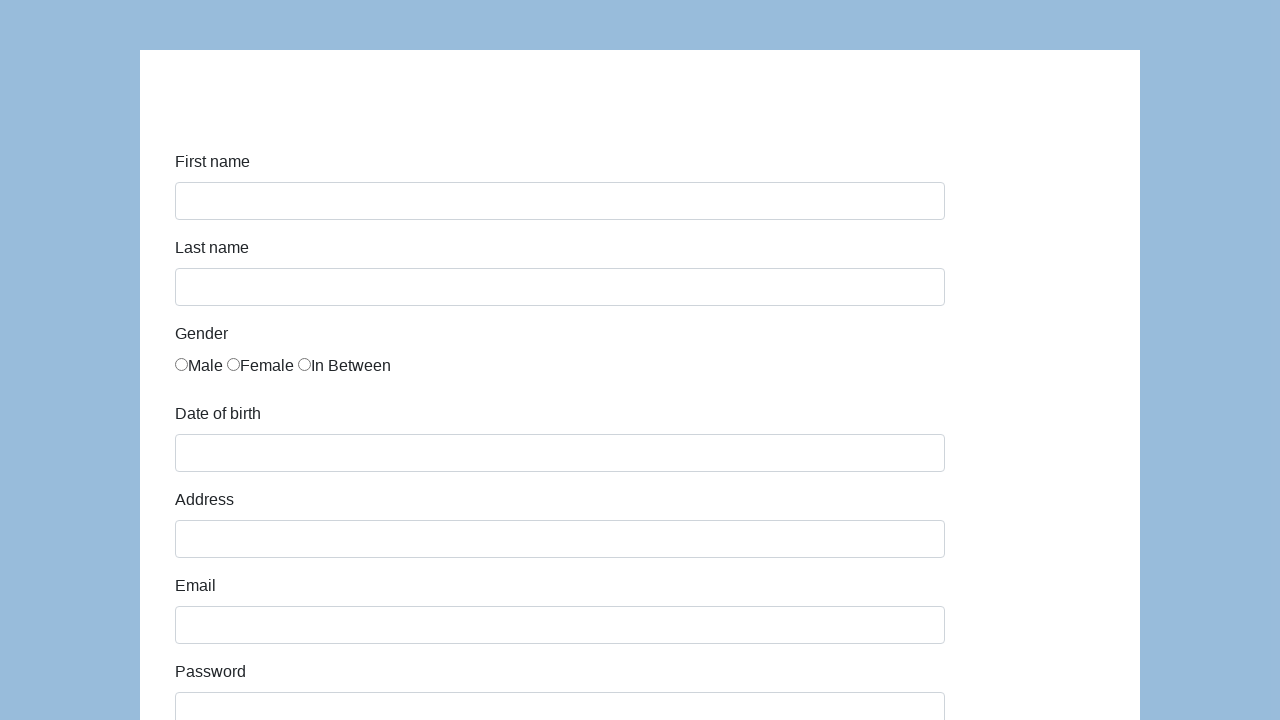

Navigated to email validation form
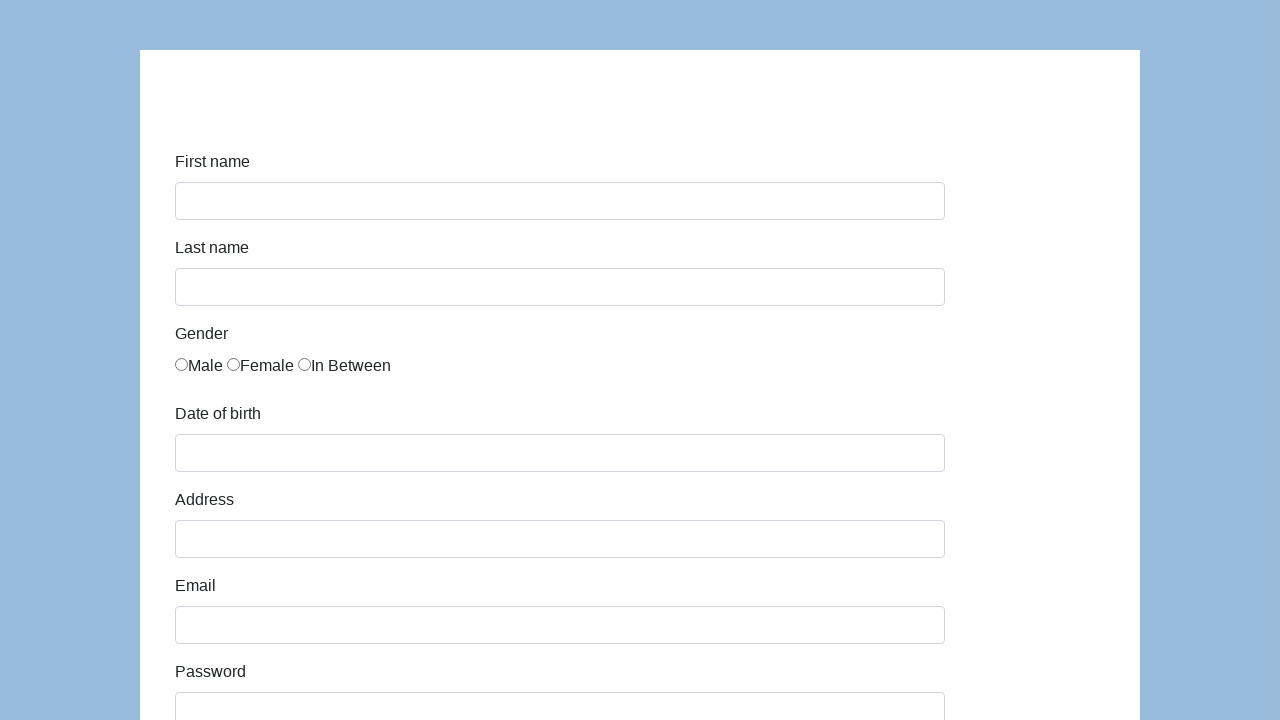

Filled email field with valid email 'kowalski@gmail.com' on #email
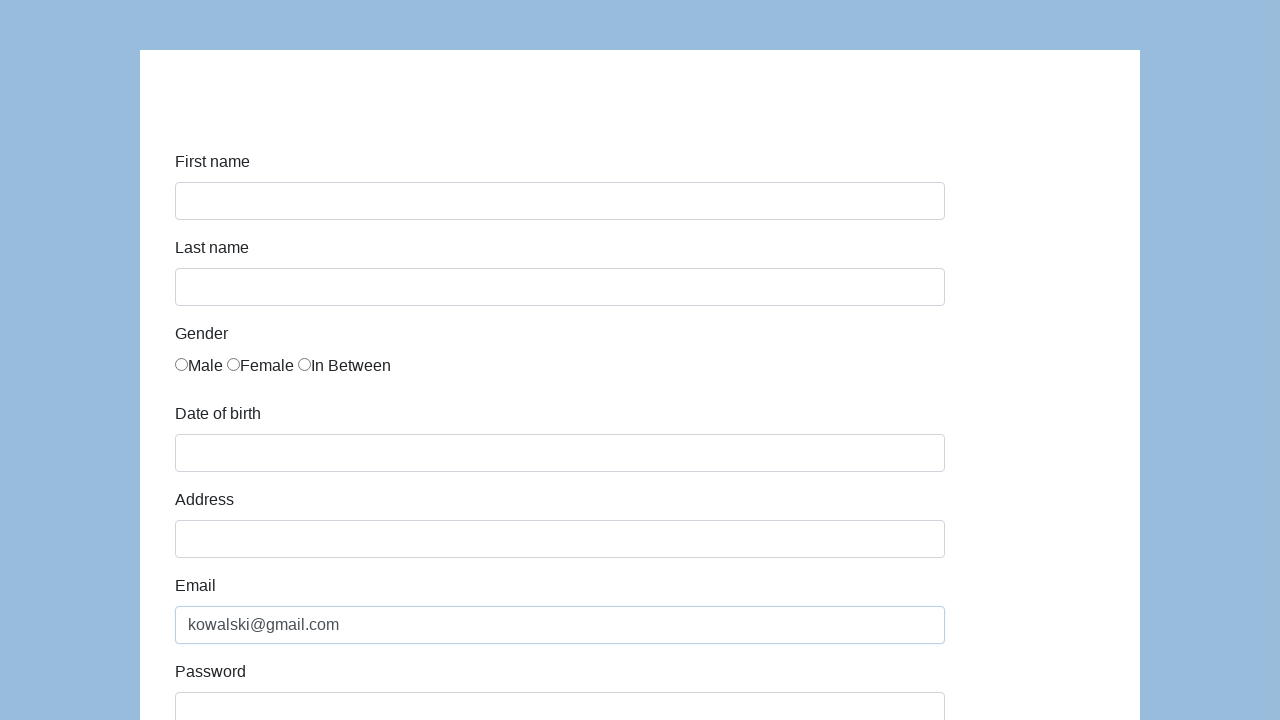

Pressed Tab to trigger email validation for valid email on #email
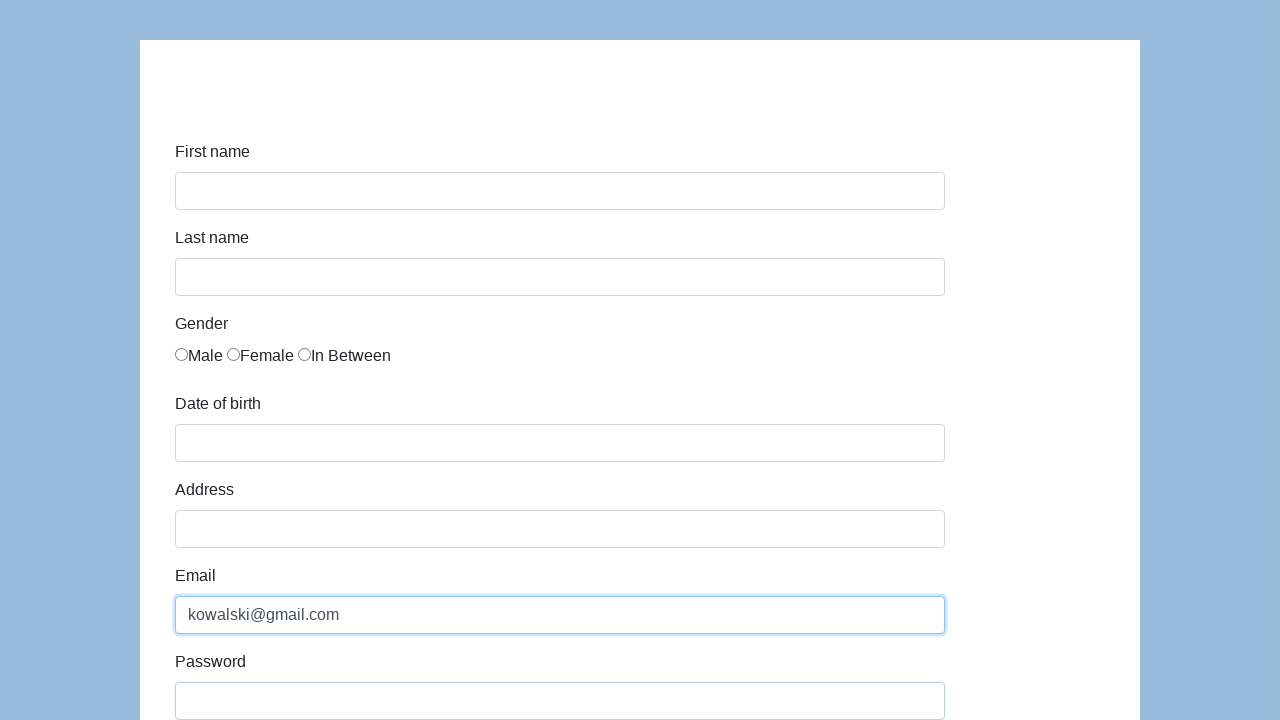

Cleared email field on #email
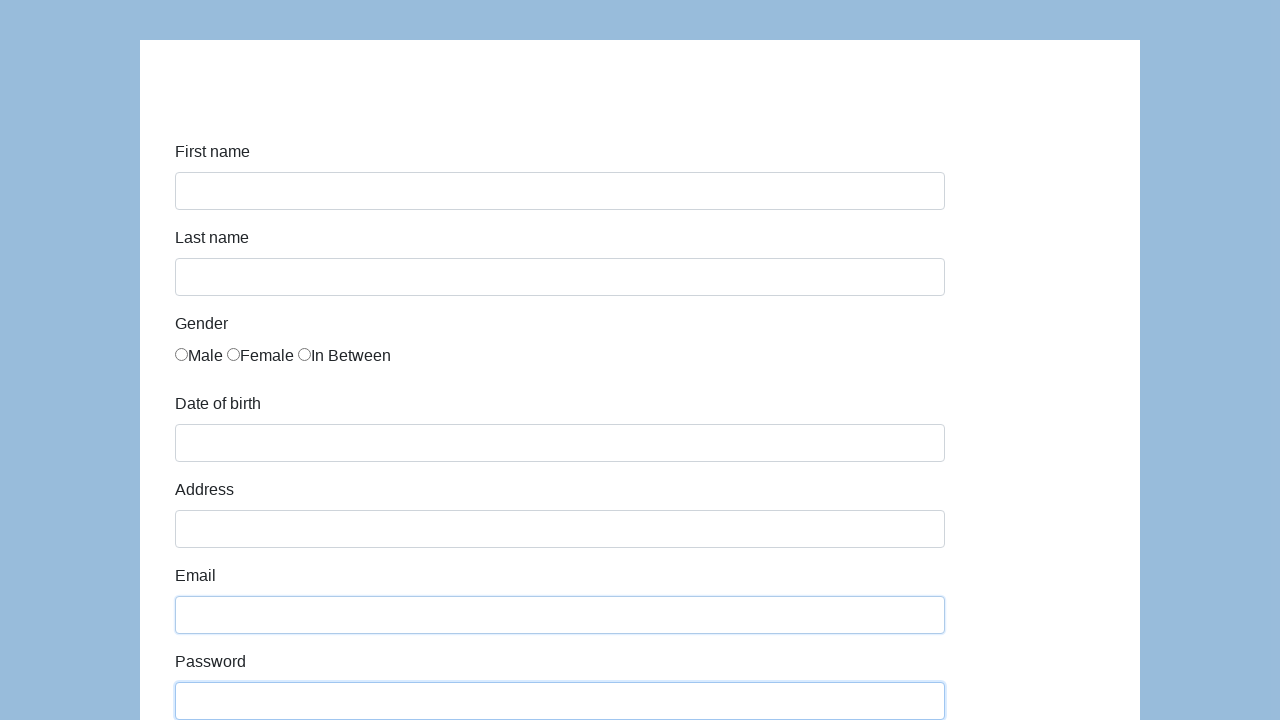

Filled email field with invalid email 'kowalskigmail.com' (missing @) on #email
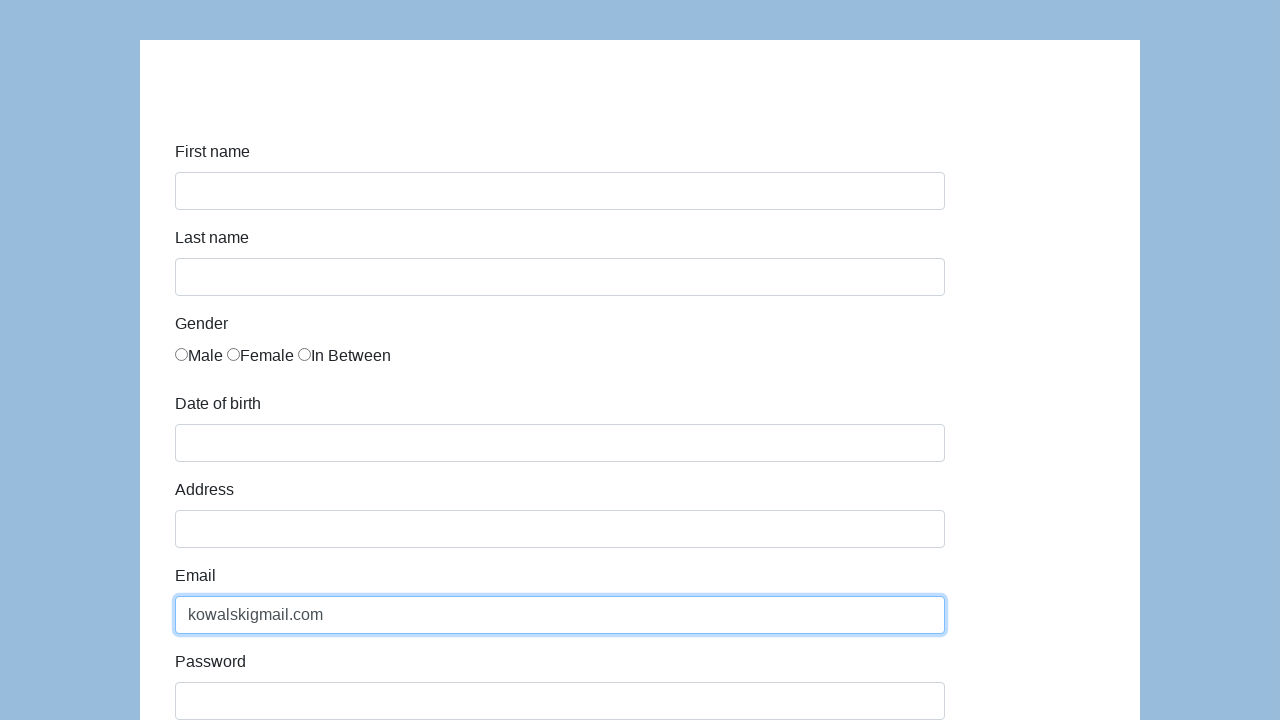

Pressed Tab to trigger validation for email missing @ symbol on #email
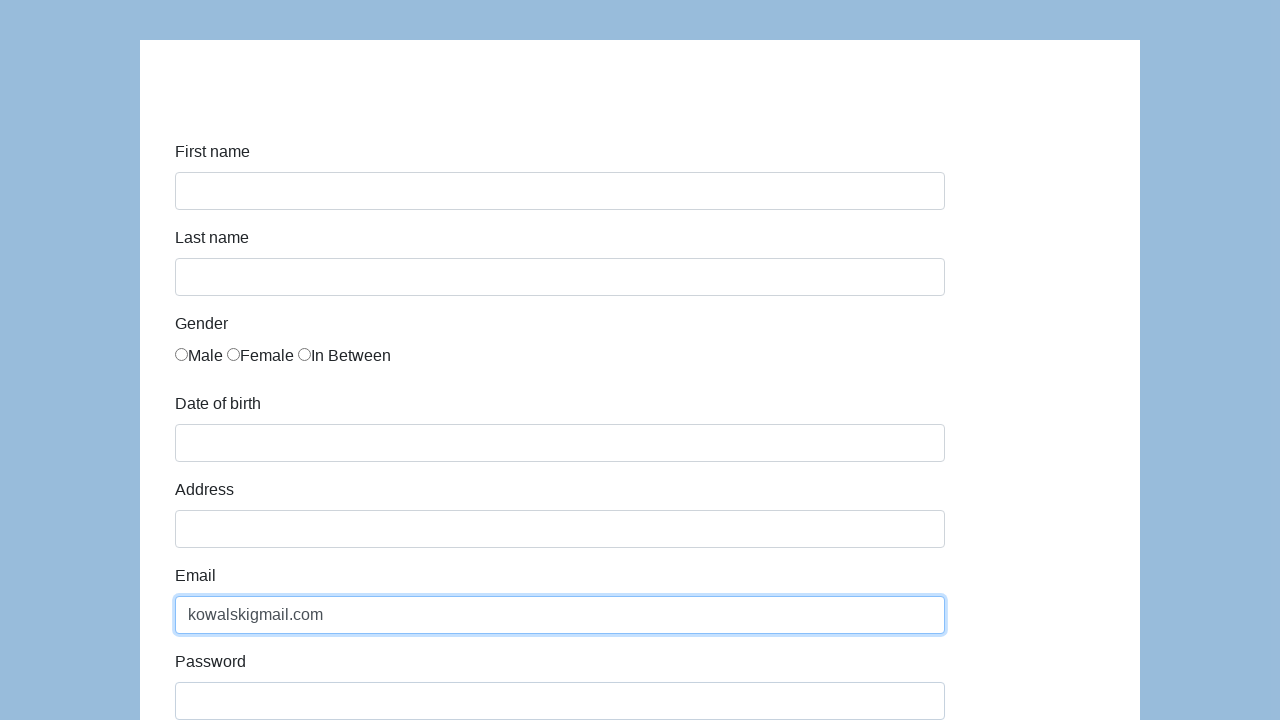

Cleared email field on #email
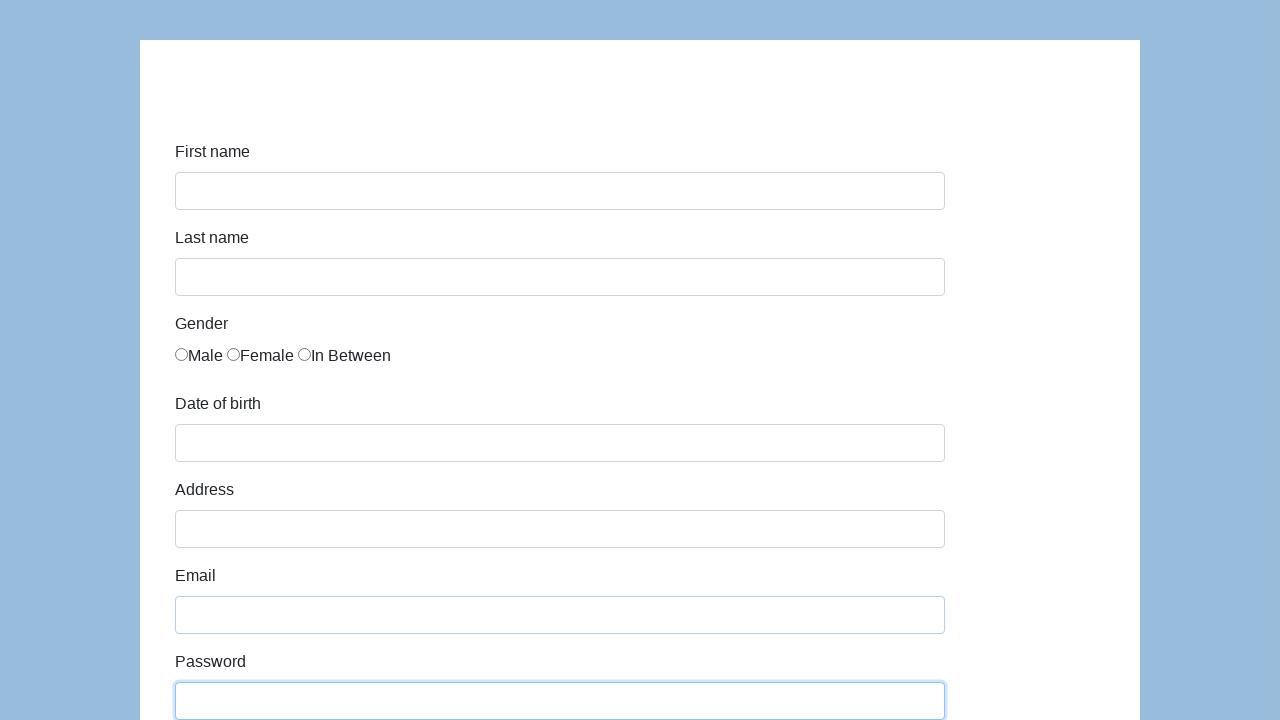

Filled email field with invalid email 'kowalski@' (missing domain) on #email
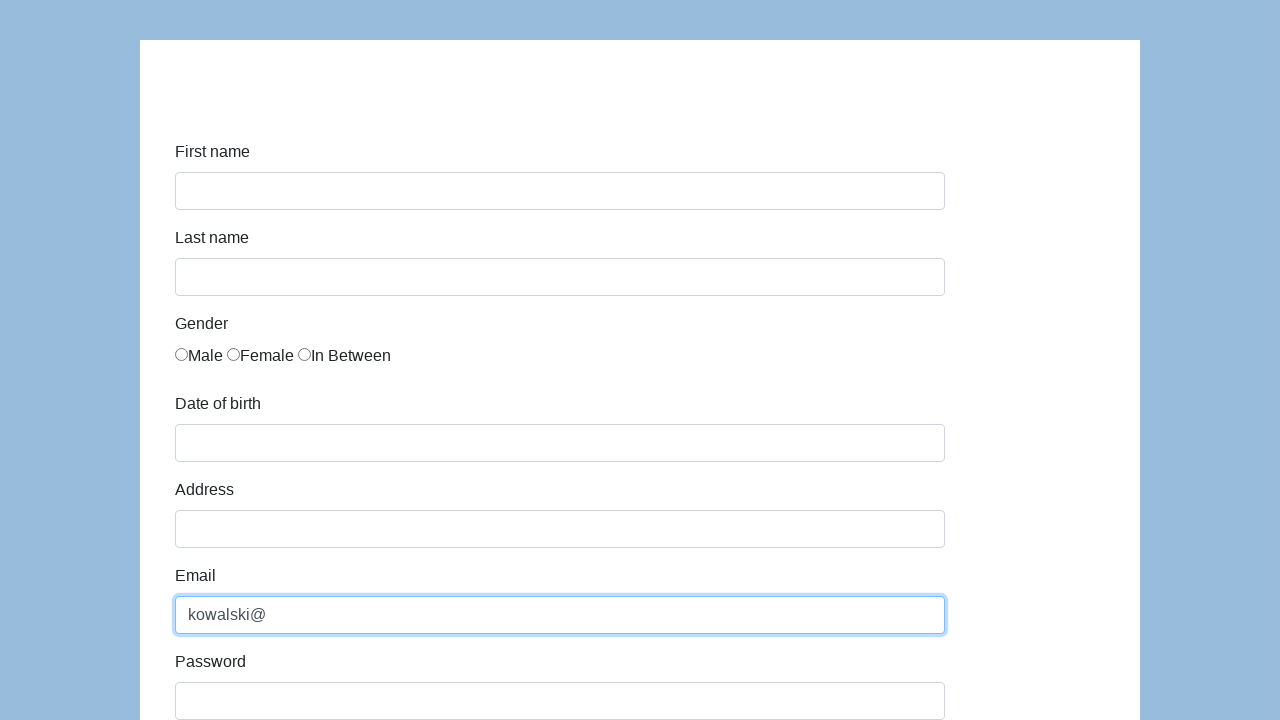

Pressed Tab to trigger validation for email missing domain on #email
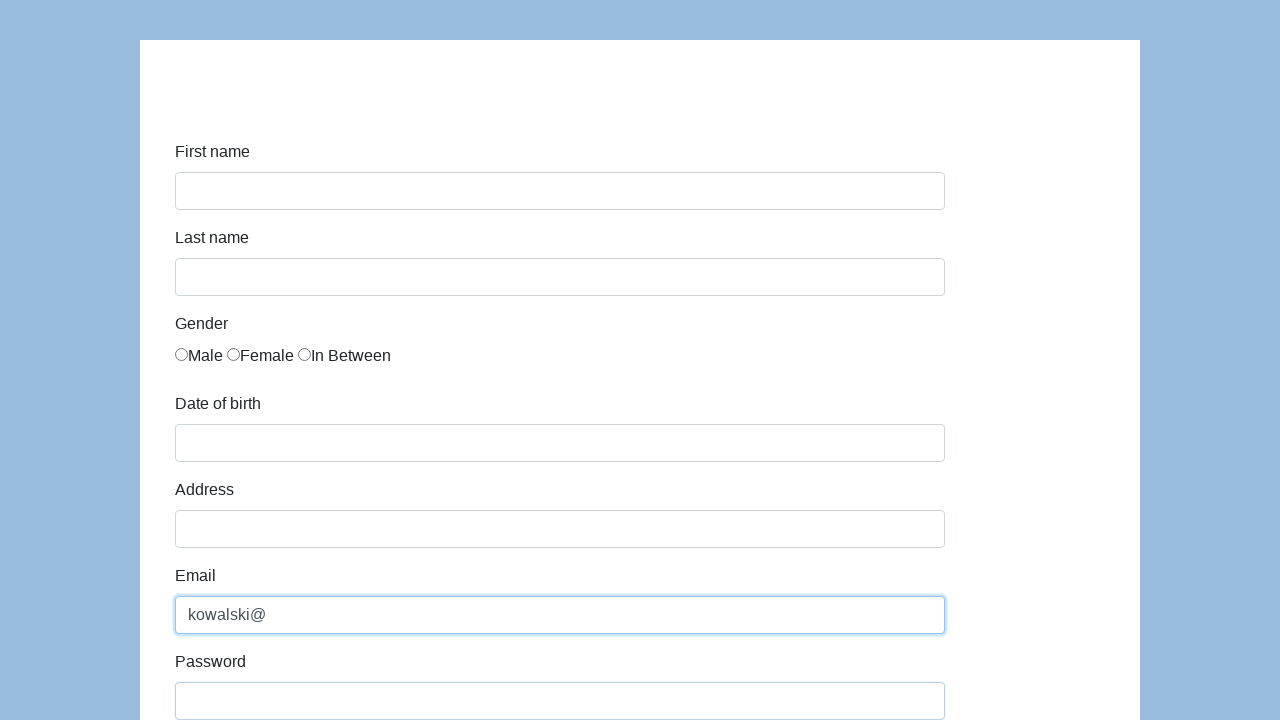

Cleared email field on #email
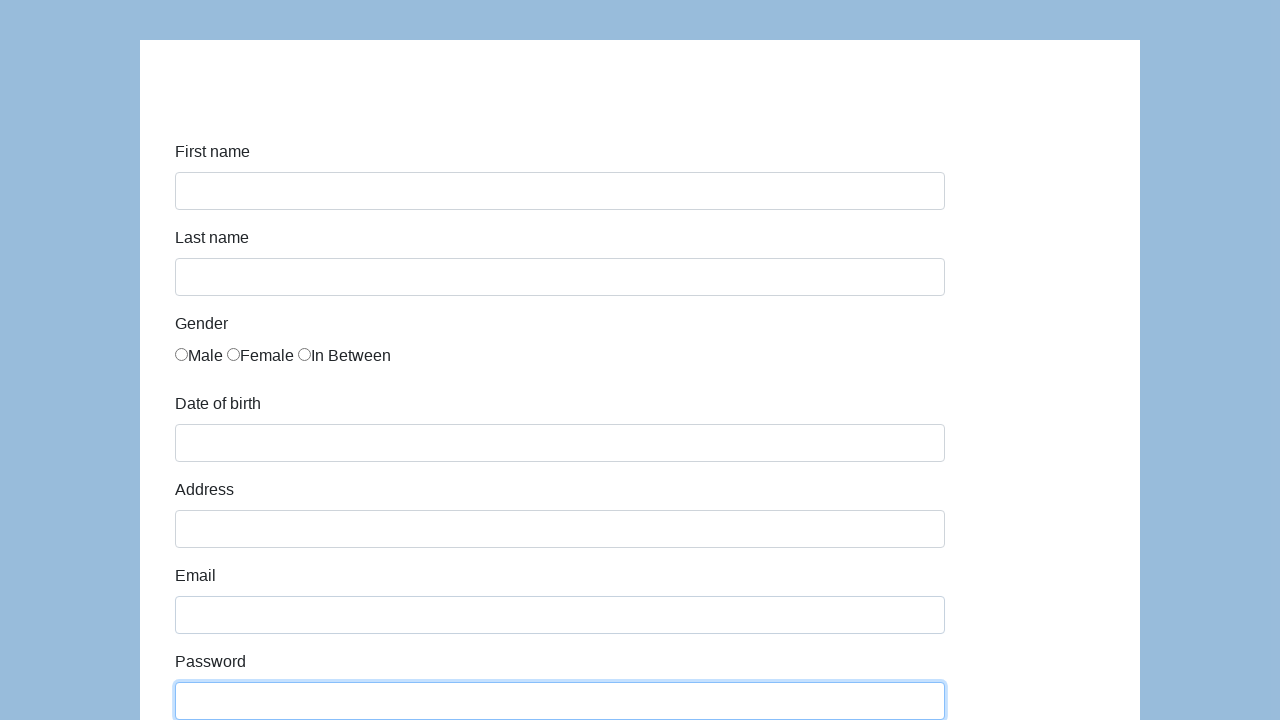

Filled email field with invalid email '@gmail.com' (missing local part) on #email
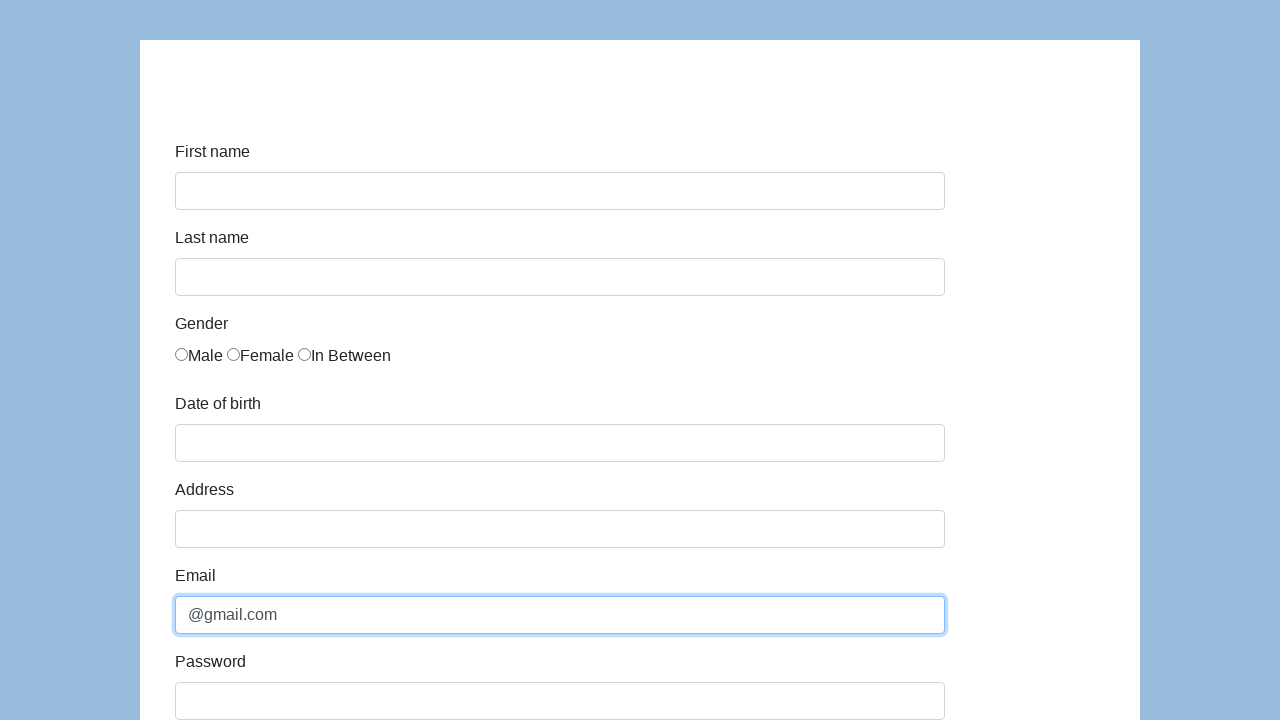

Pressed Tab to trigger validation for email missing local part on #email
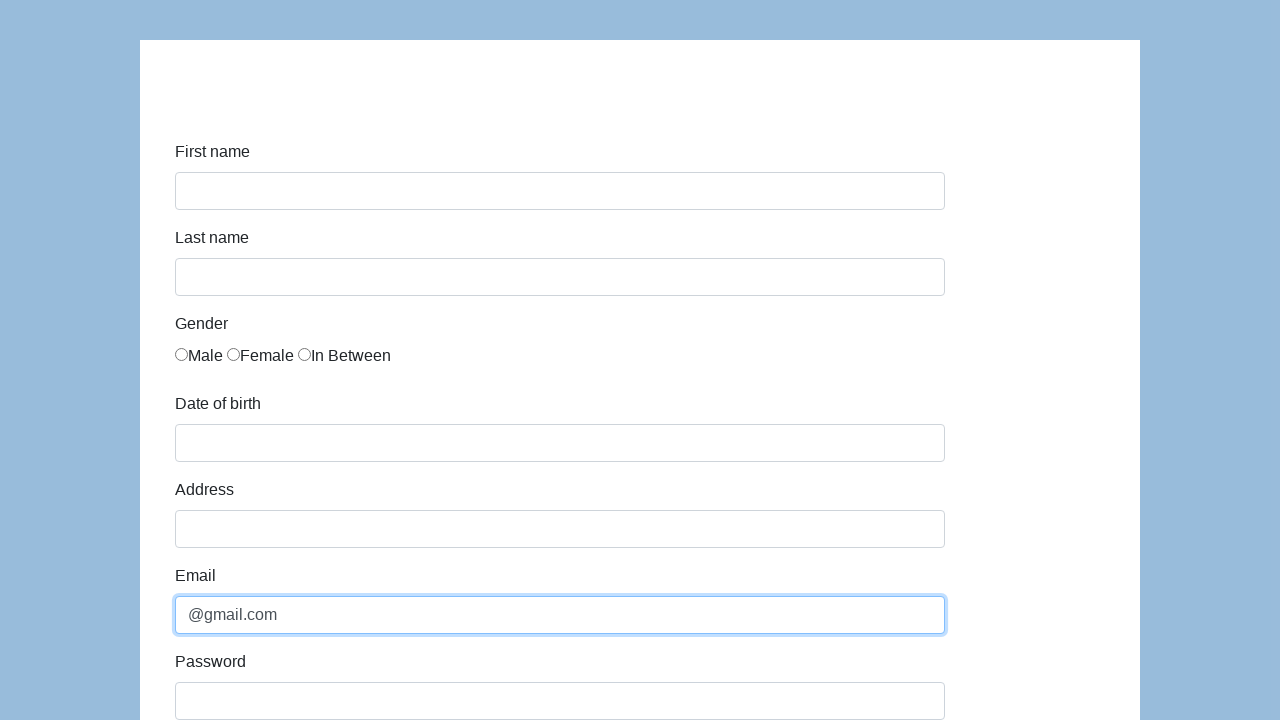

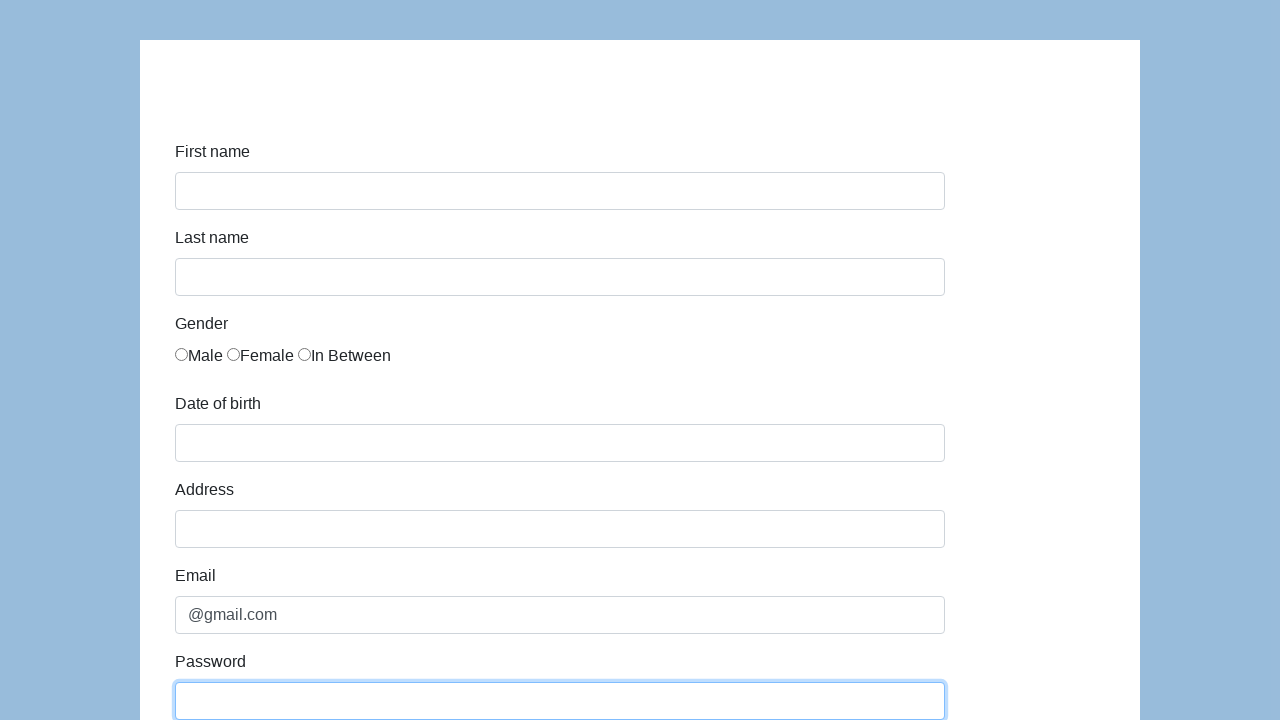